Tests that edits are cancelled when pressing Escape key

Starting URL: https://demo.playwright.dev/todomvc

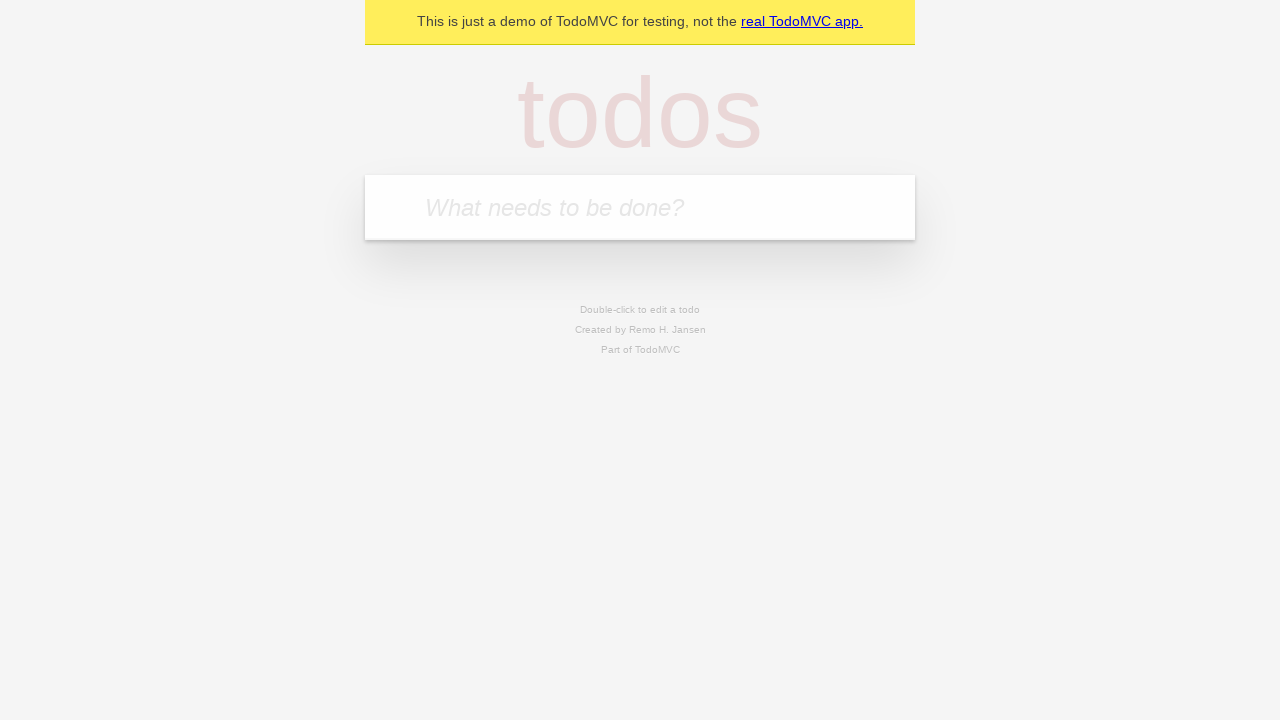

Filled input field with 'buy some cheese' on internal:attr=[placeholder="What needs to be done?"i]
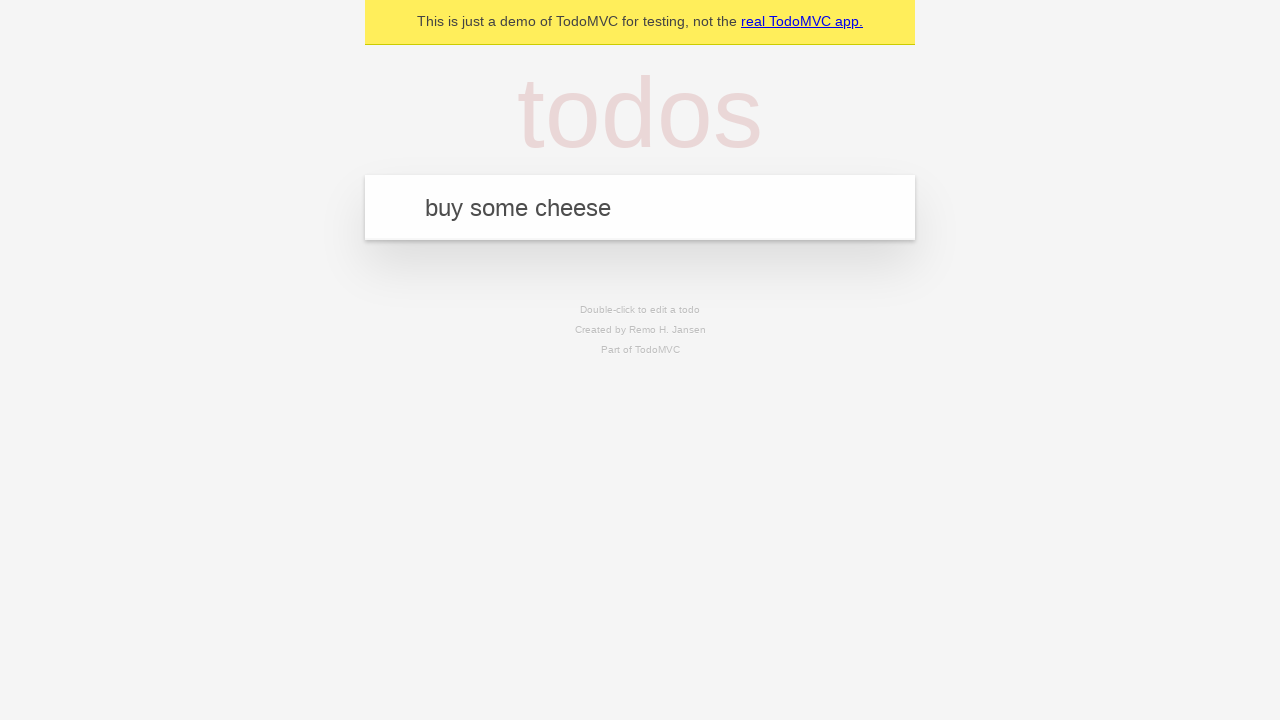

Pressed Enter to create first todo on internal:attr=[placeholder="What needs to be done?"i]
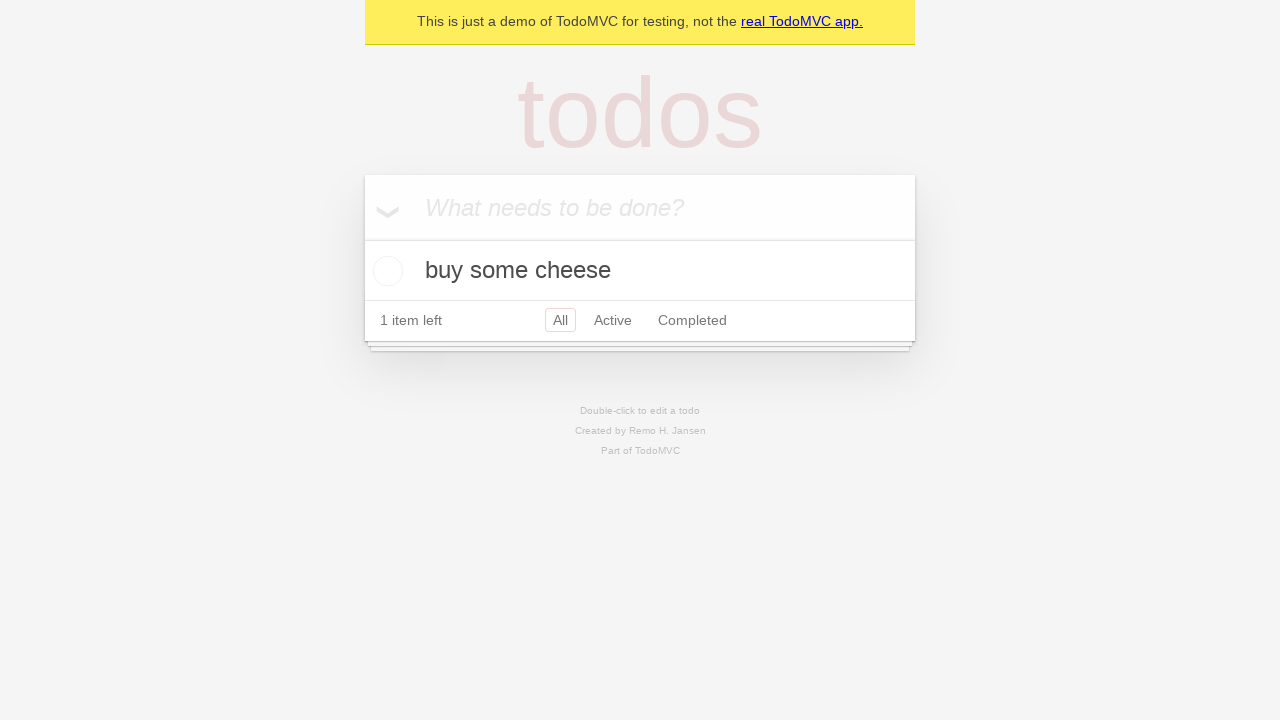

Filled input field with 'feed the cat' on internal:attr=[placeholder="What needs to be done?"i]
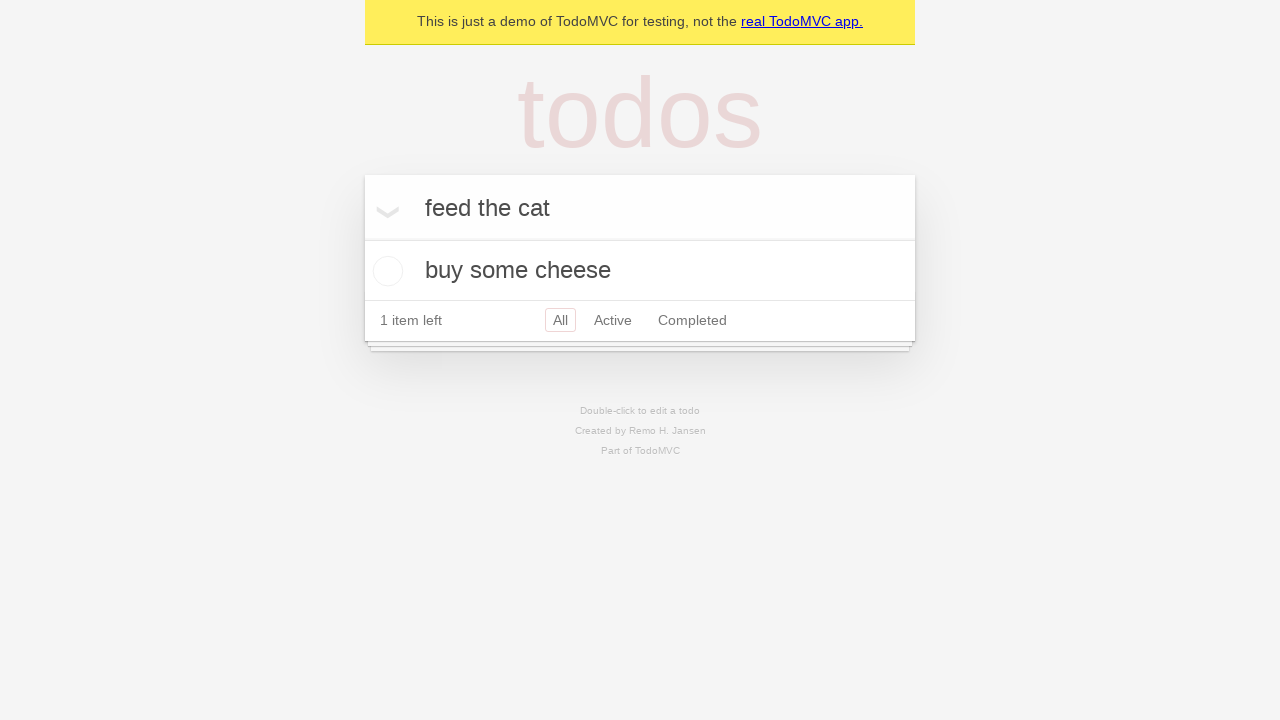

Pressed Enter to create second todo on internal:attr=[placeholder="What needs to be done?"i]
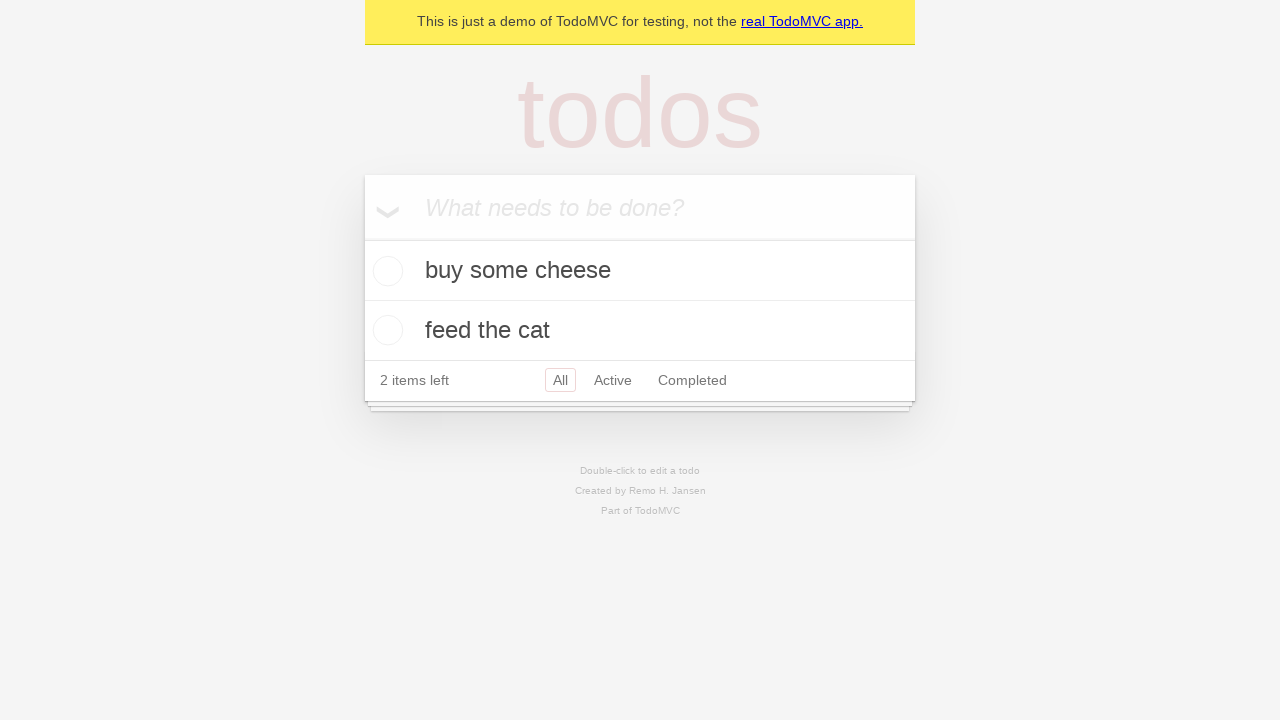

Filled input field with 'book a doctors appointment' on internal:attr=[placeholder="What needs to be done?"i]
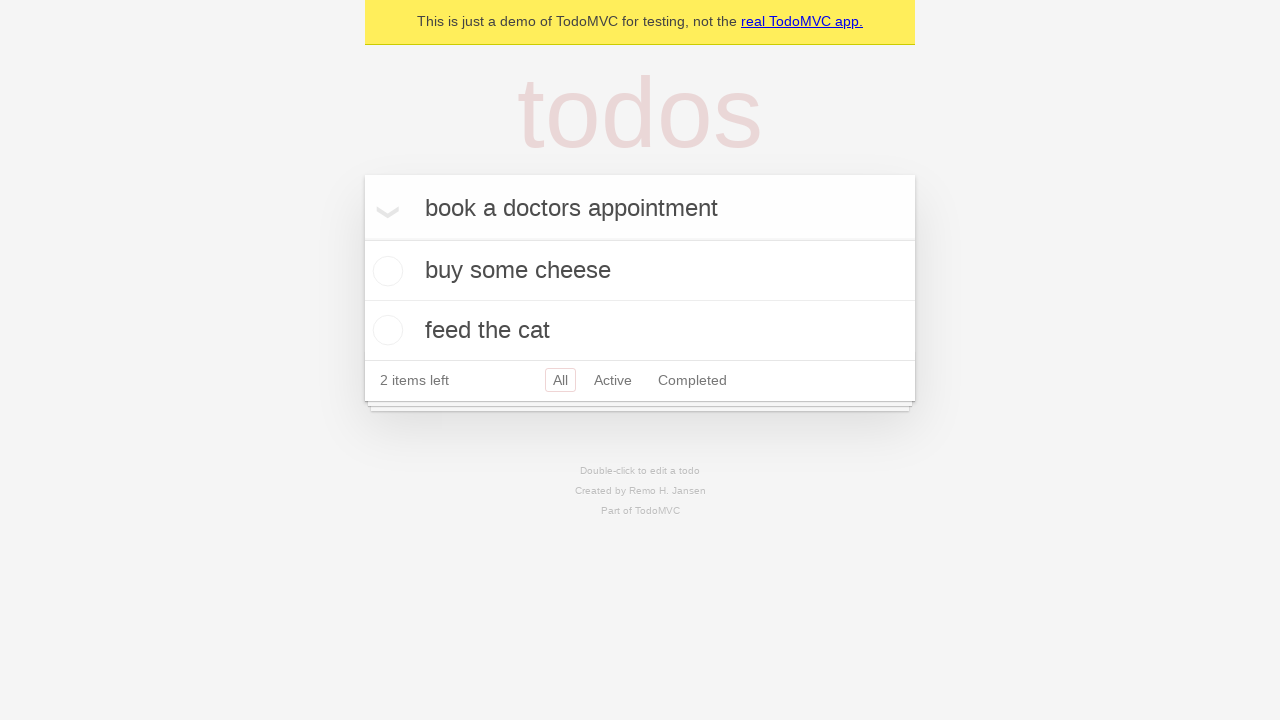

Pressed Enter to create third todo on internal:attr=[placeholder="What needs to be done?"i]
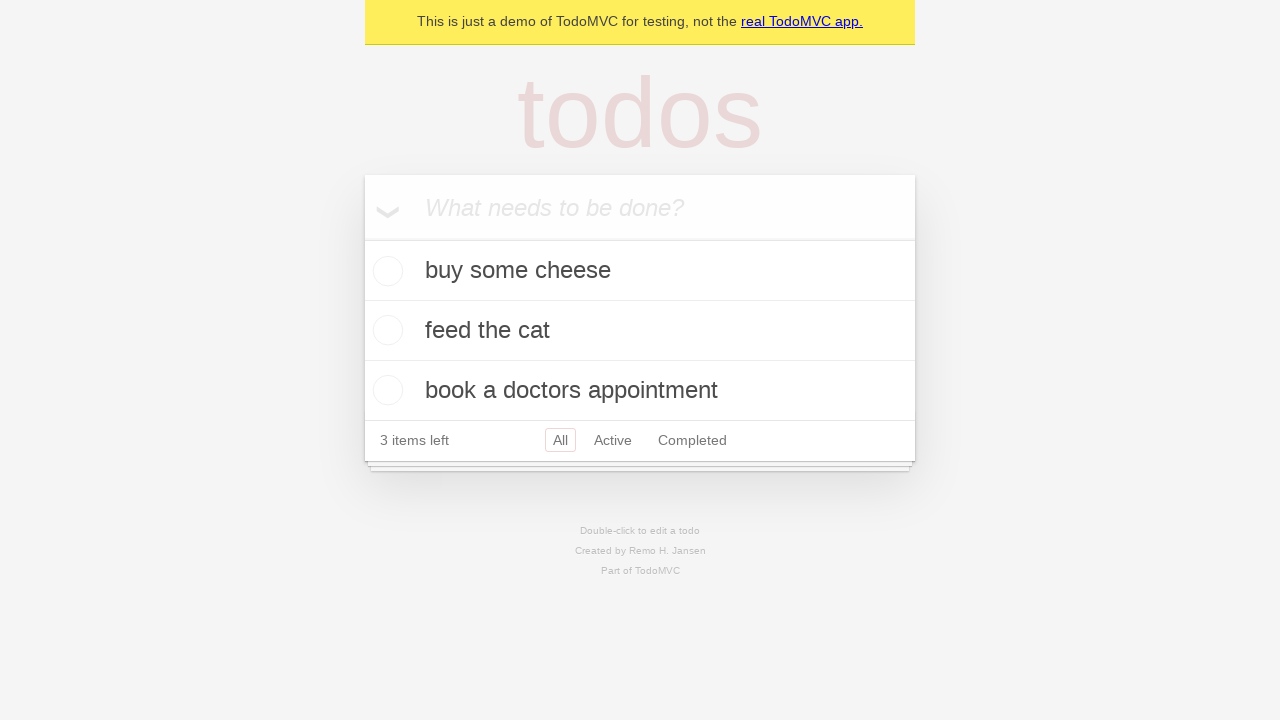

Double-clicked on second todo item to enter edit mode at (640, 331) on internal:testid=[data-testid="todo-item"s] >> nth=1
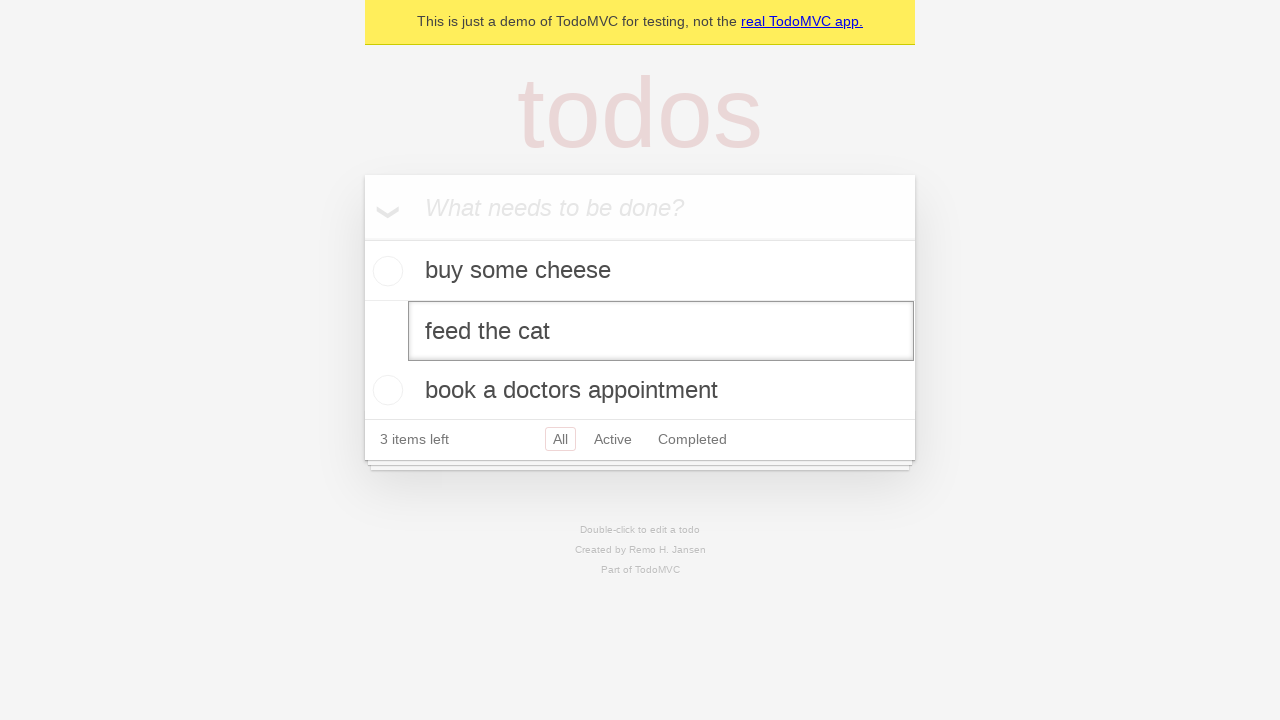

Filled edit textbox with 'buy some sausages' on internal:testid=[data-testid="todo-item"s] >> nth=1 >> internal:role=textbox[nam
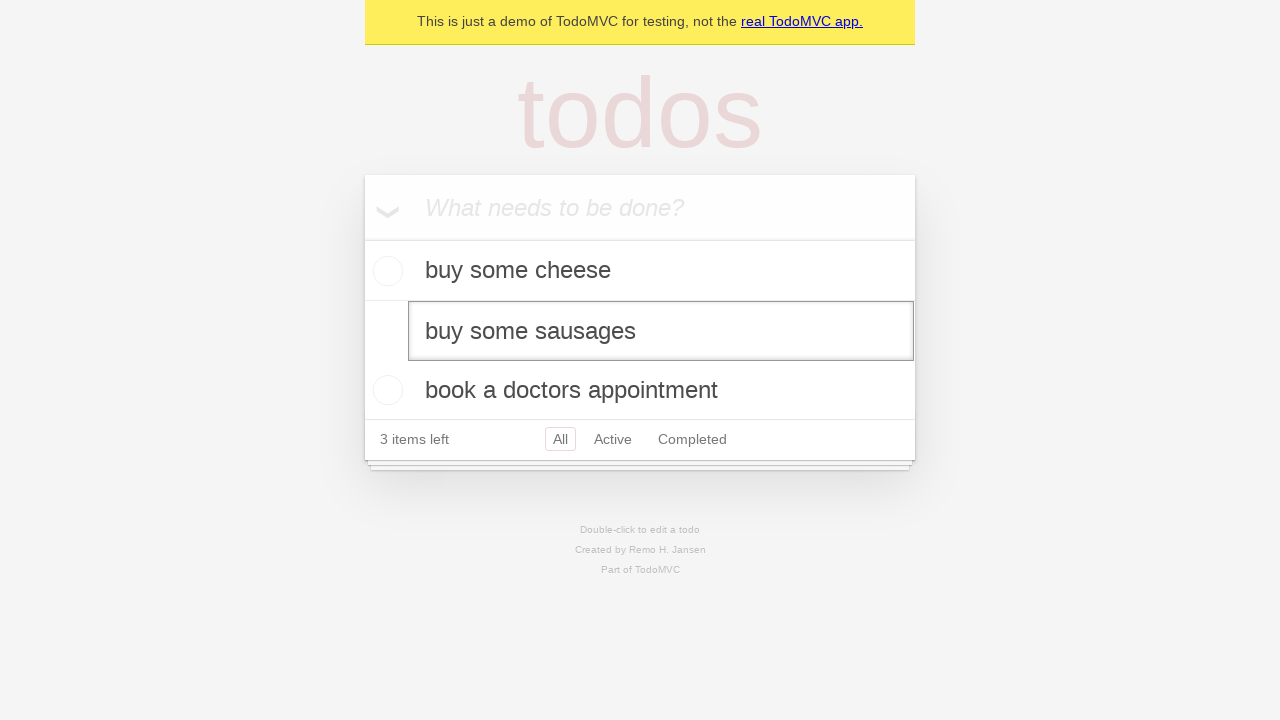

Pressed Escape key to cancel edit and verify changes are reverted on internal:testid=[data-testid="todo-item"s] >> nth=1 >> internal:role=textbox[nam
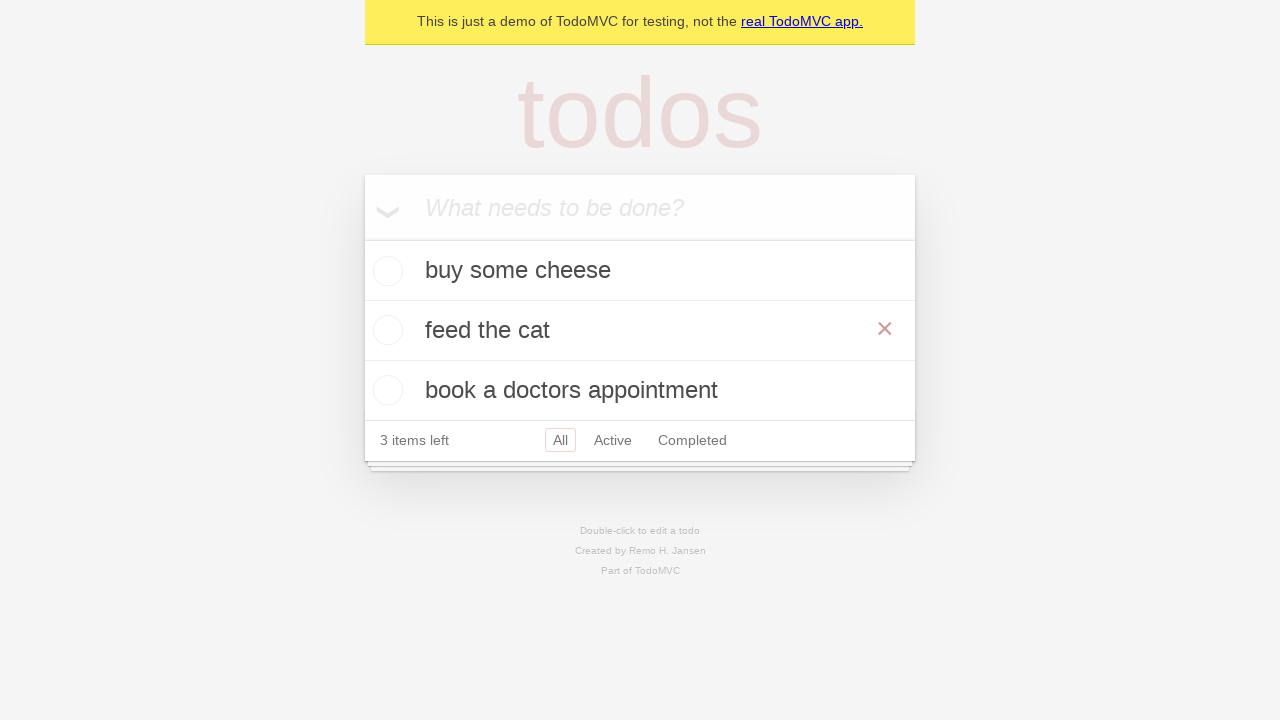

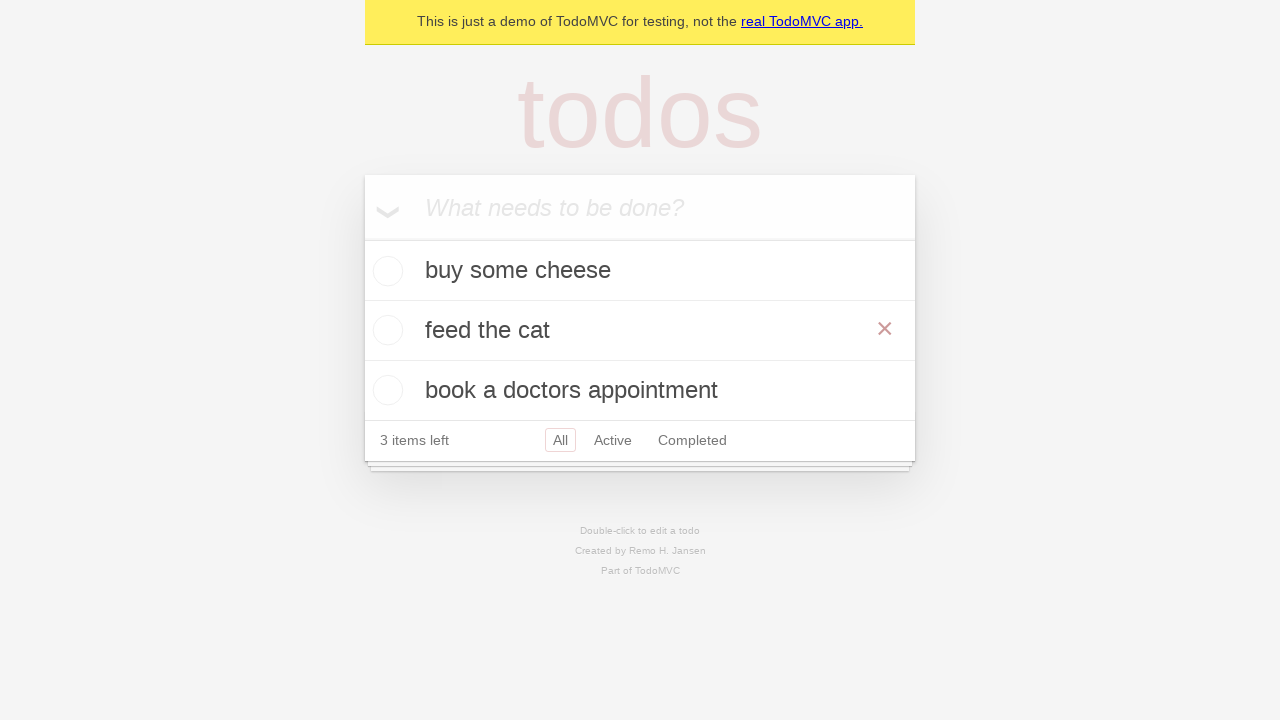